Navigates to the GCP Dot chart page and verifies that the chart visualization elements are loaded and accessible.

Starting URL: https://gcpdot.com/gcpchart.php

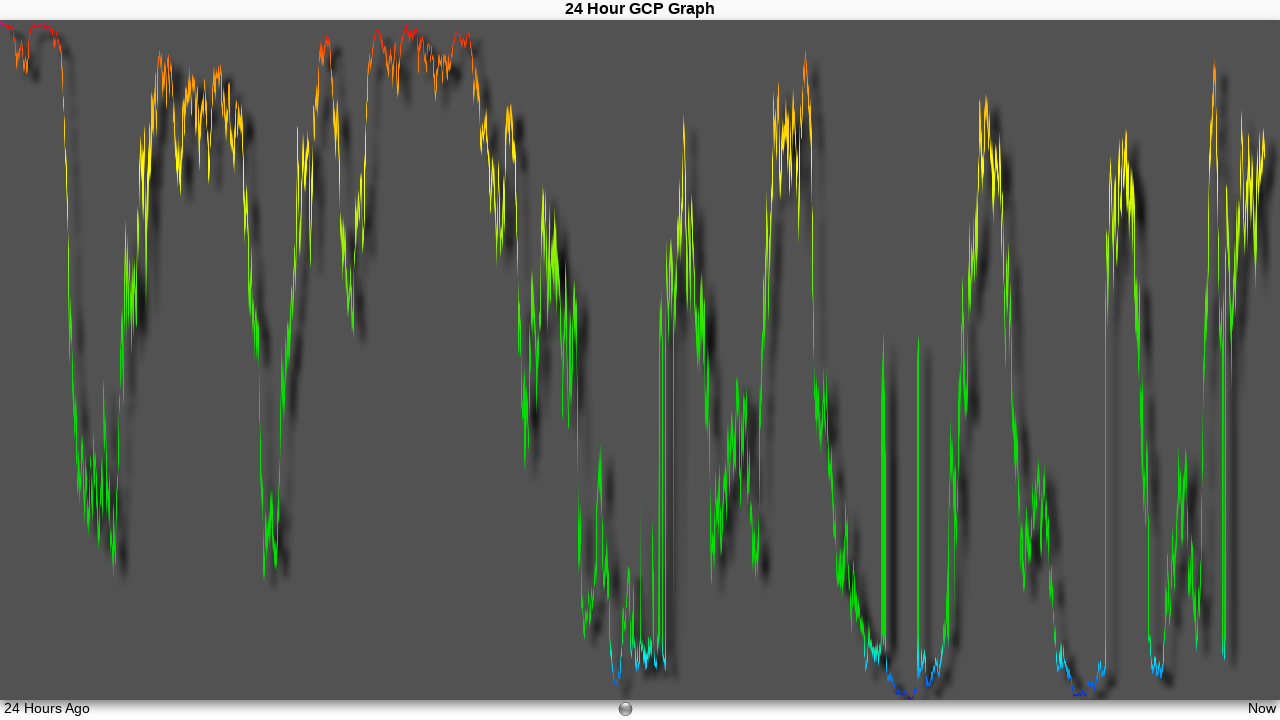

Page body loaded
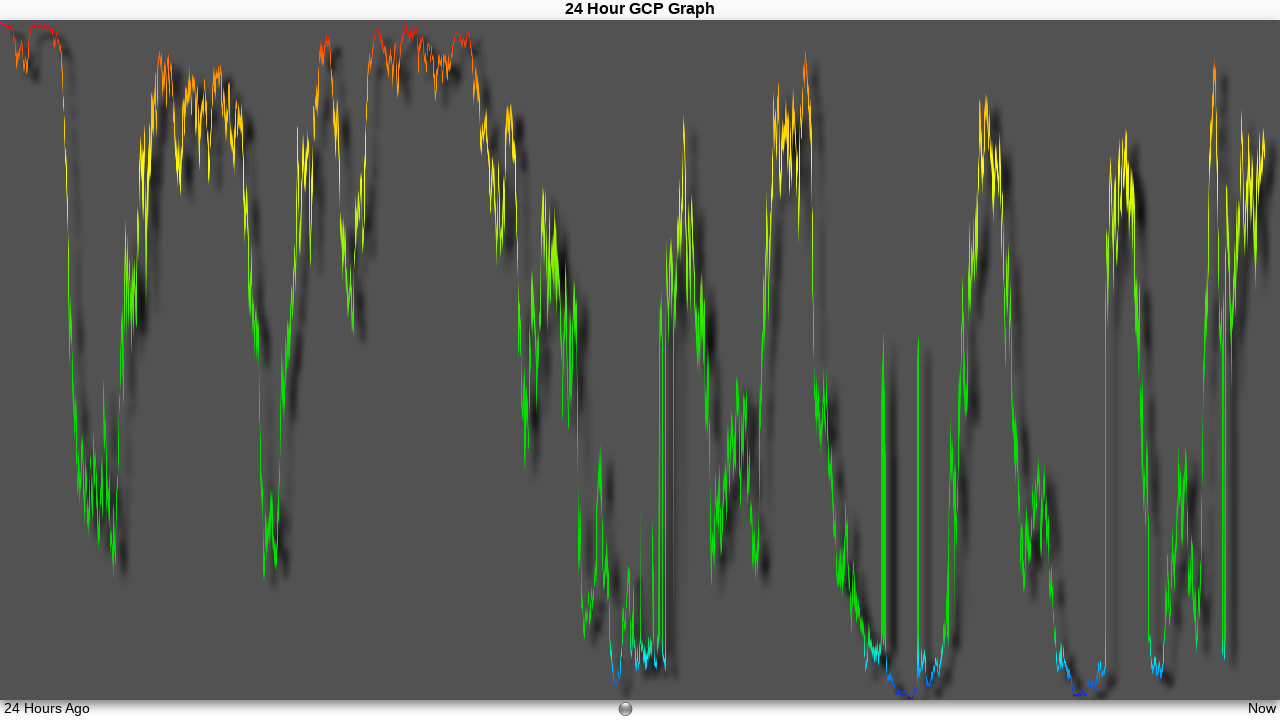

GCP chart shadow element loaded
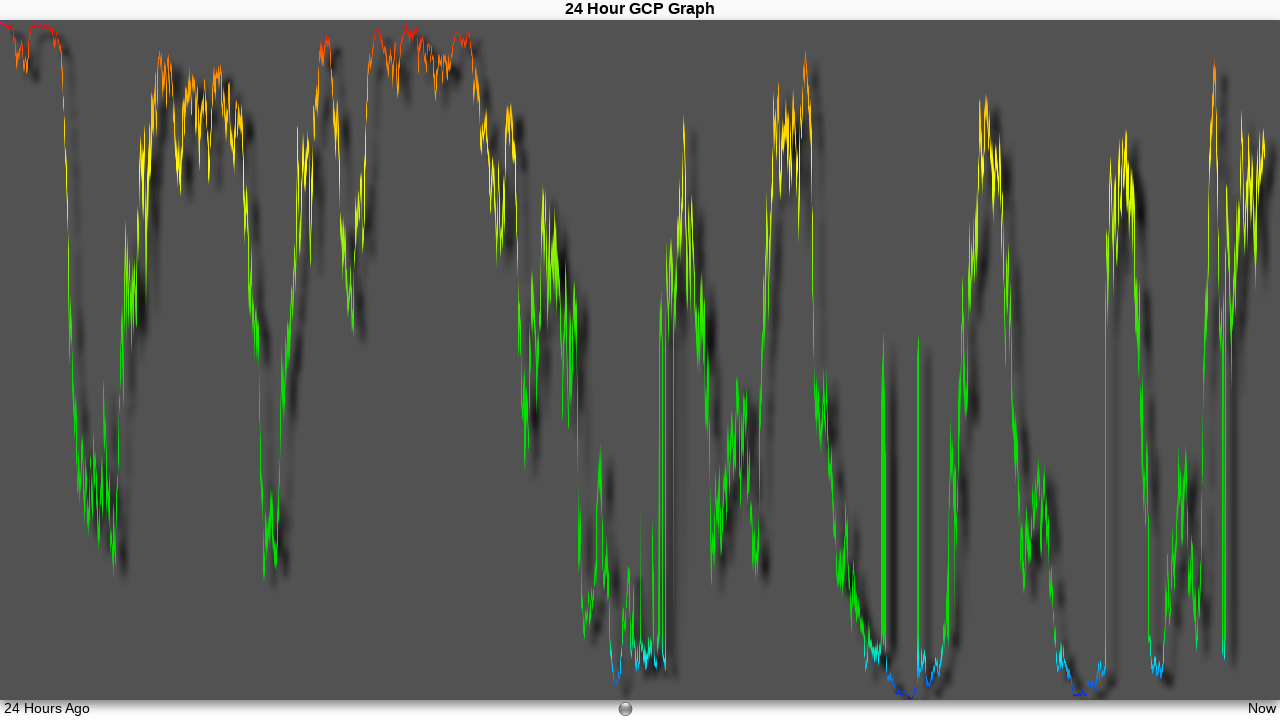

Dot chart visualization elements verified and accessible
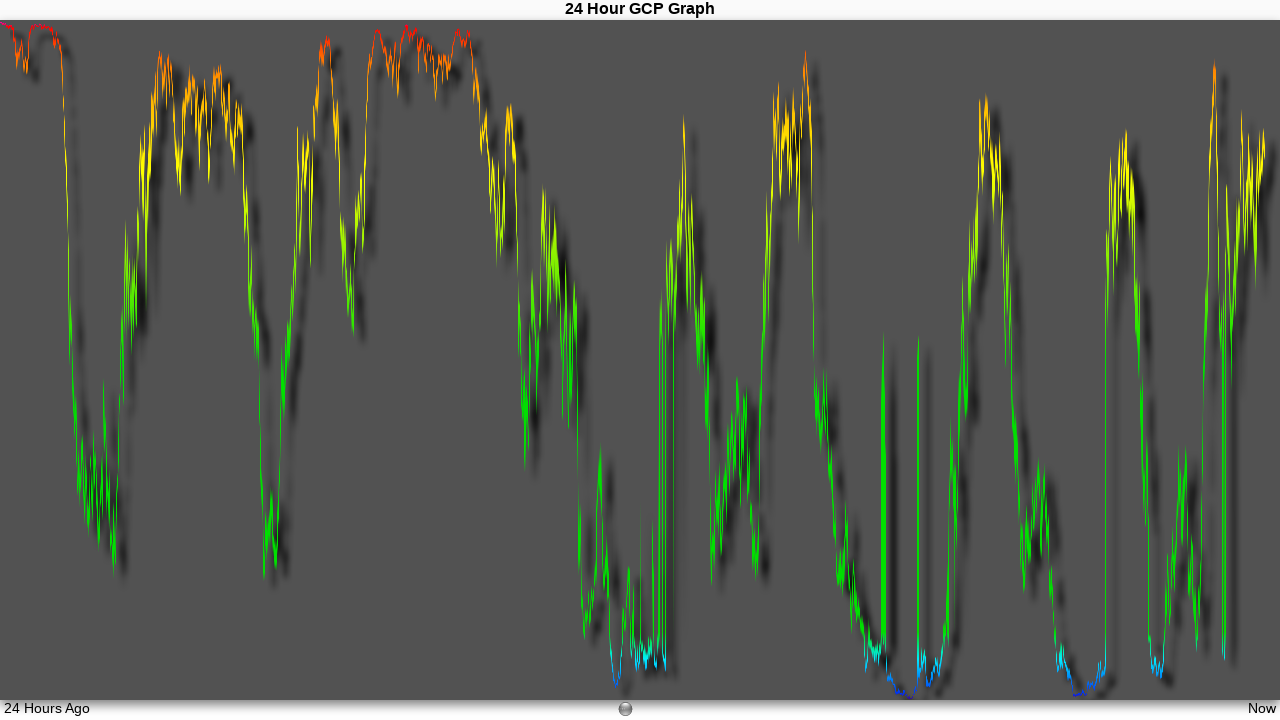

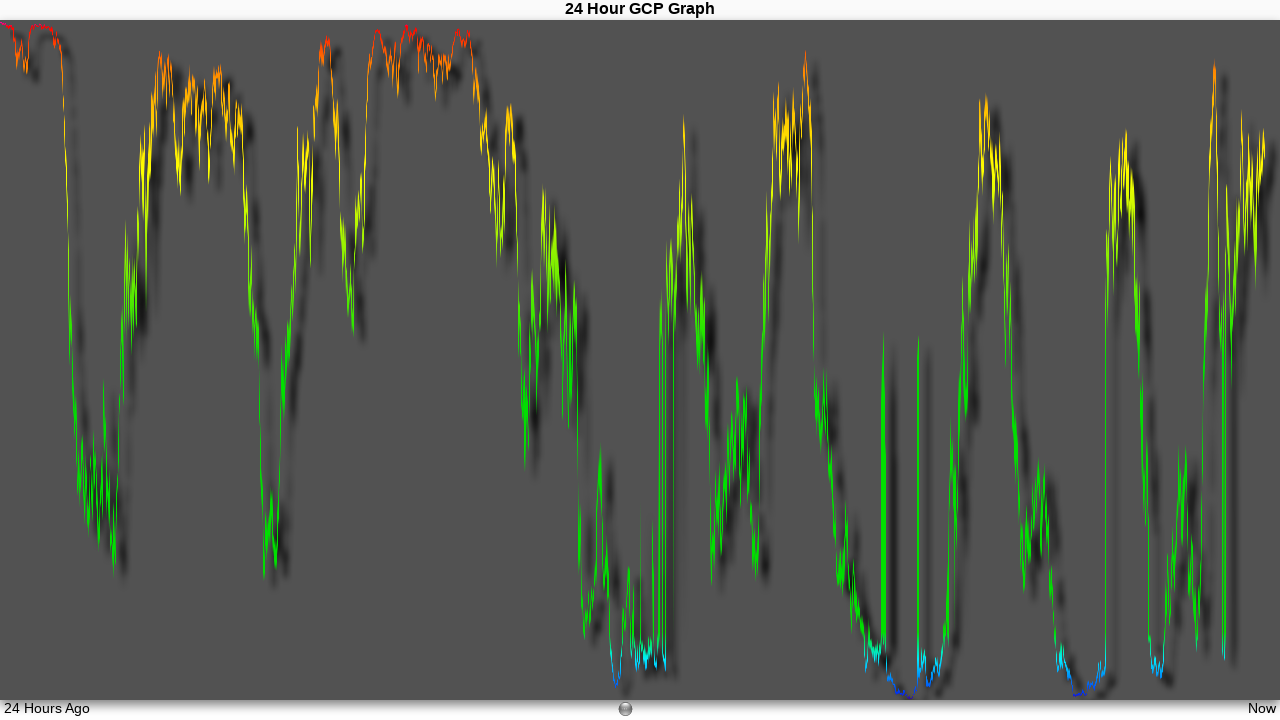